Tests search functionality on X-Kom.pl by entering a product search term and submitting the search form

Starting URL: https://x-kom.pl

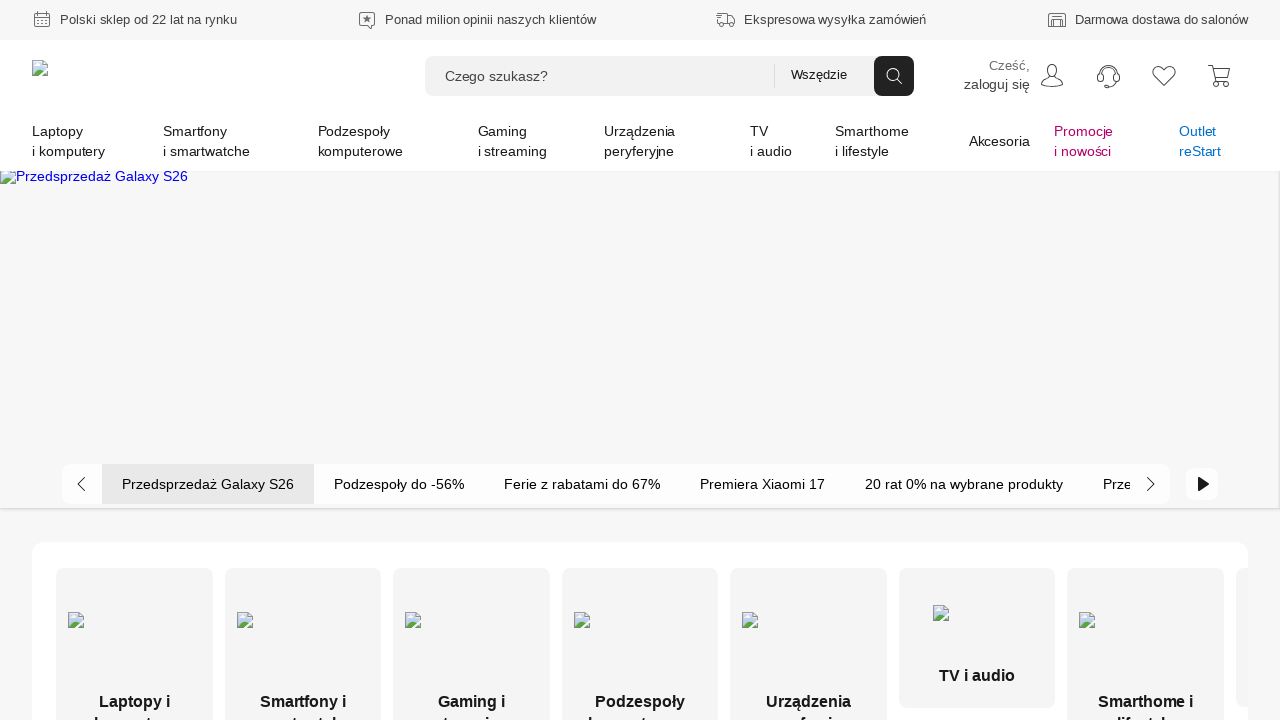

Filled search box with 'karta graficzna nvidia' on input[placeholder='Czego szukasz?']
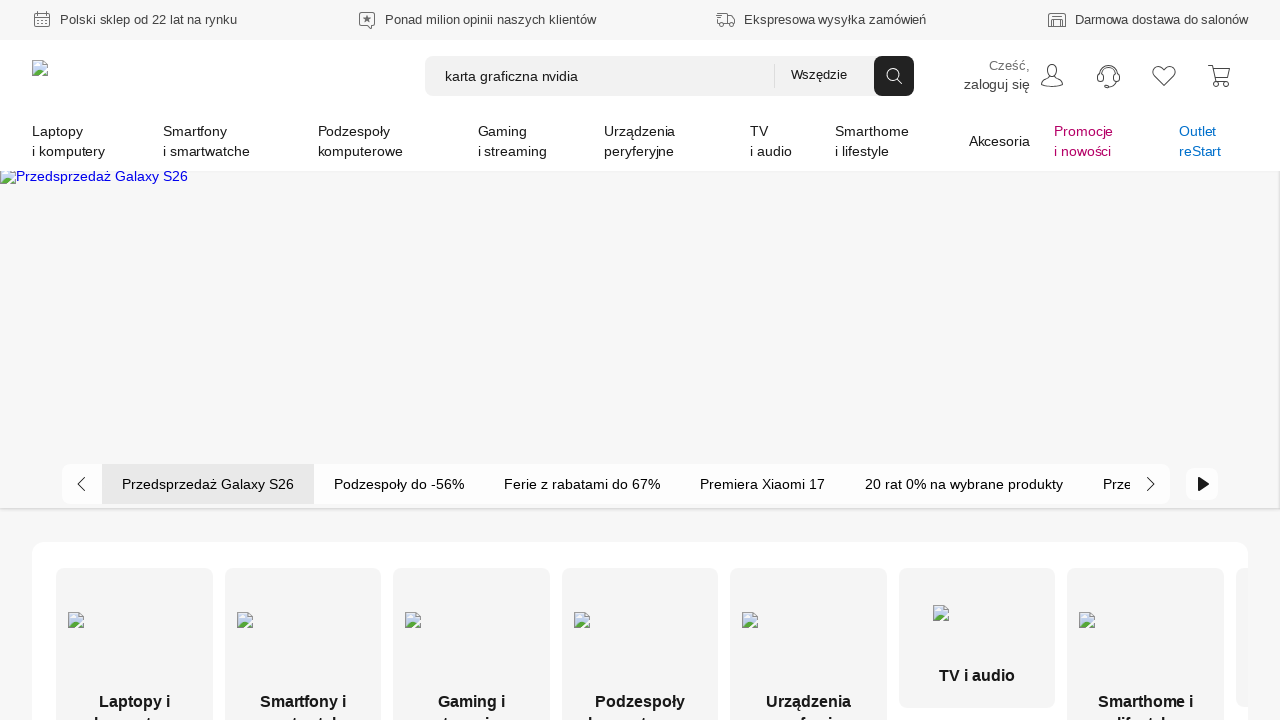

Pressed Enter to submit search form on input[placeholder='Czego szukasz?']
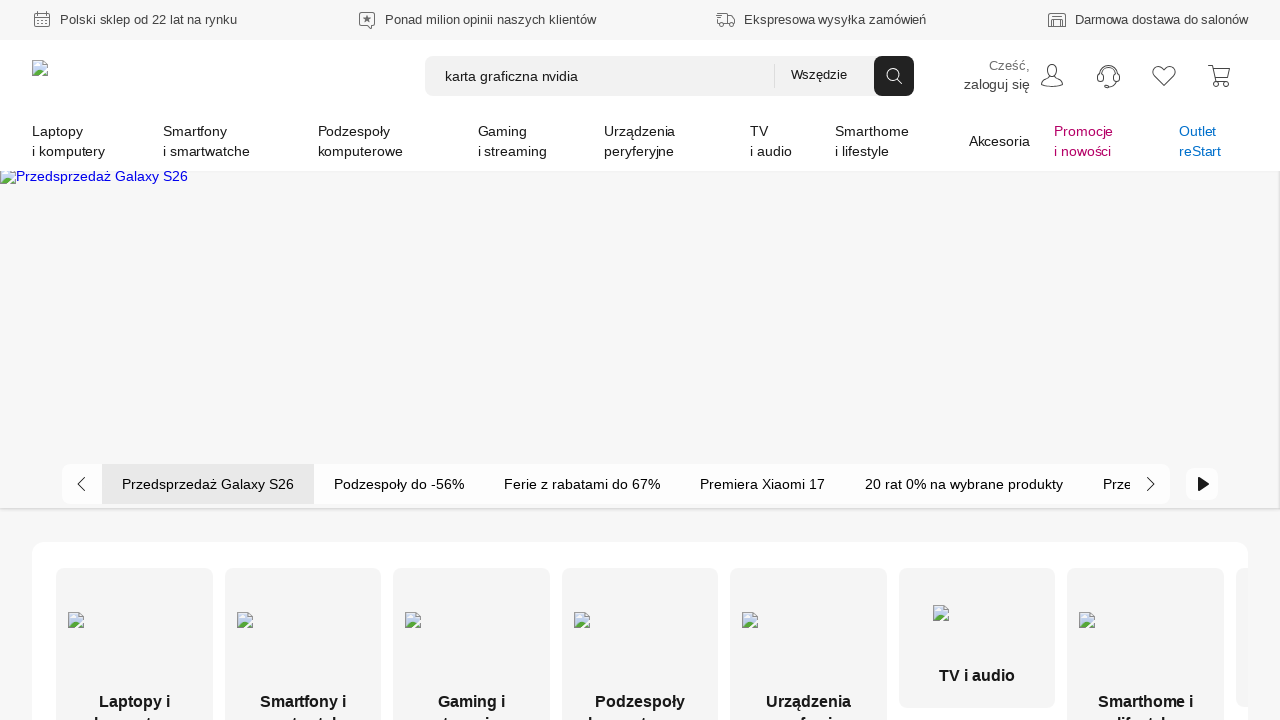

Search results page loaded and network idle
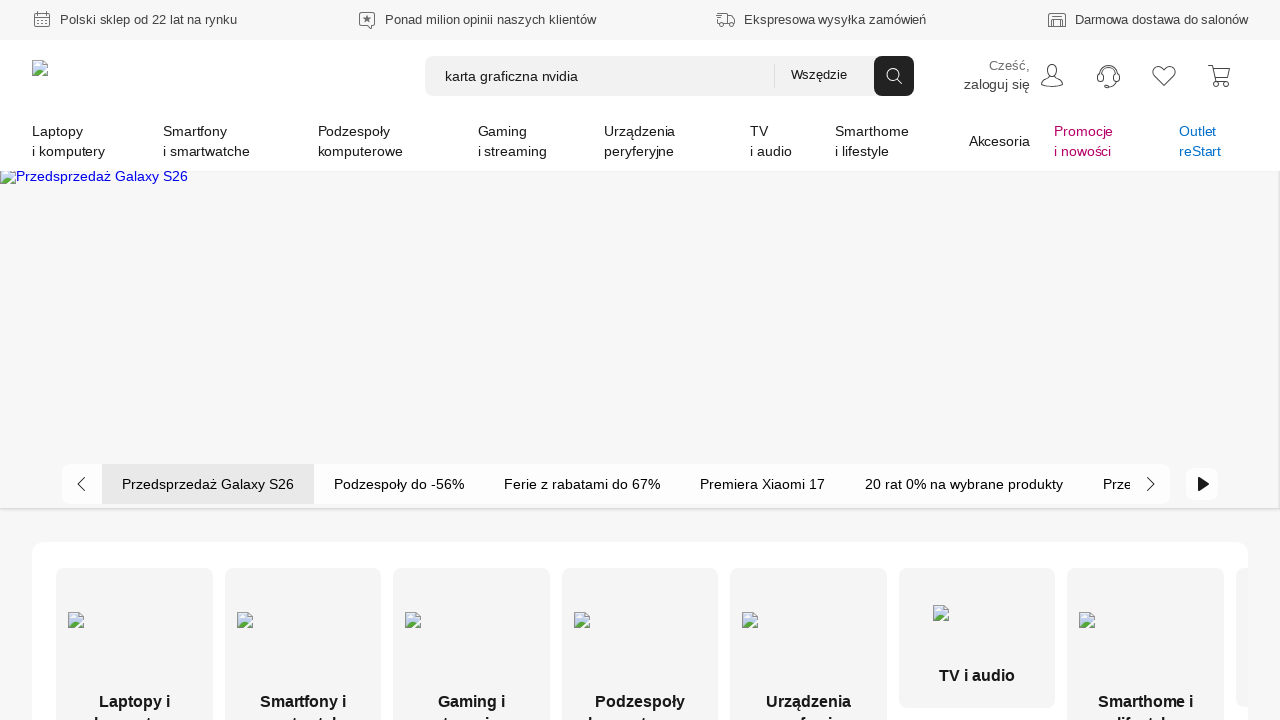

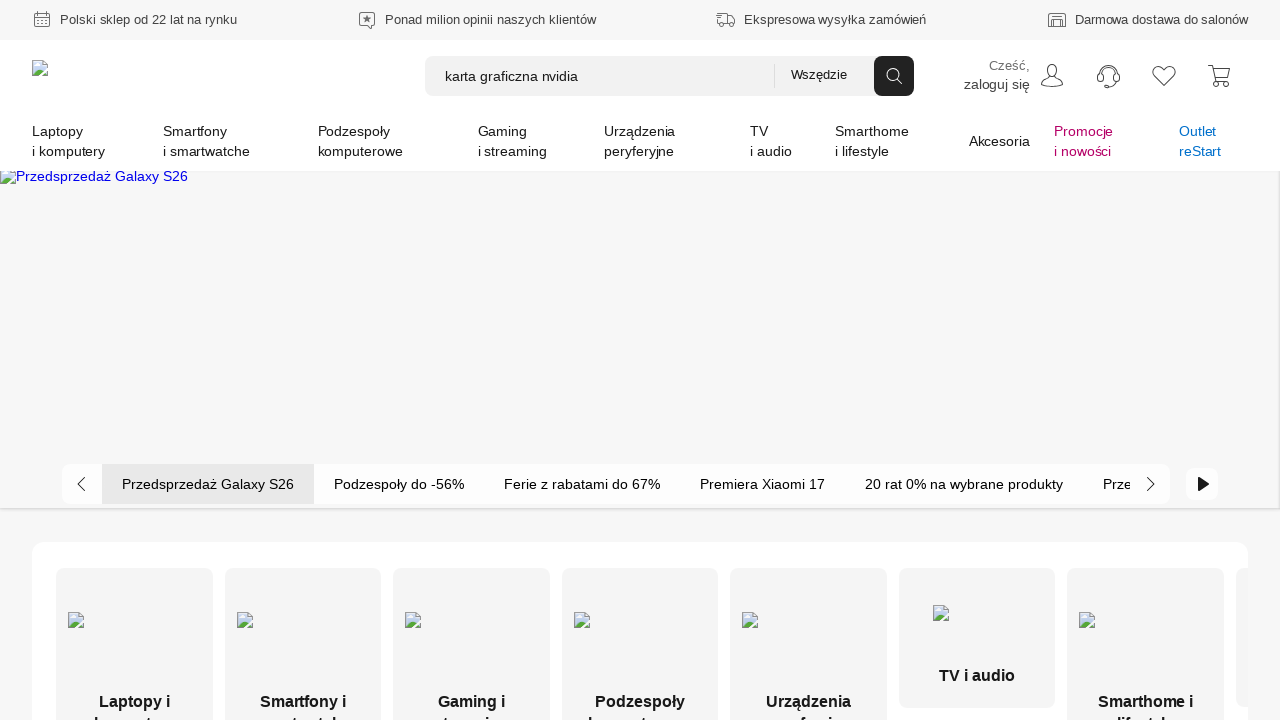